Navigates to a market prices page and verifies that the price table and market date information are displayed after dynamic content loads.

Starting URL: https://www.decampoacampo.com/__dcac/outside/canuelas/precios

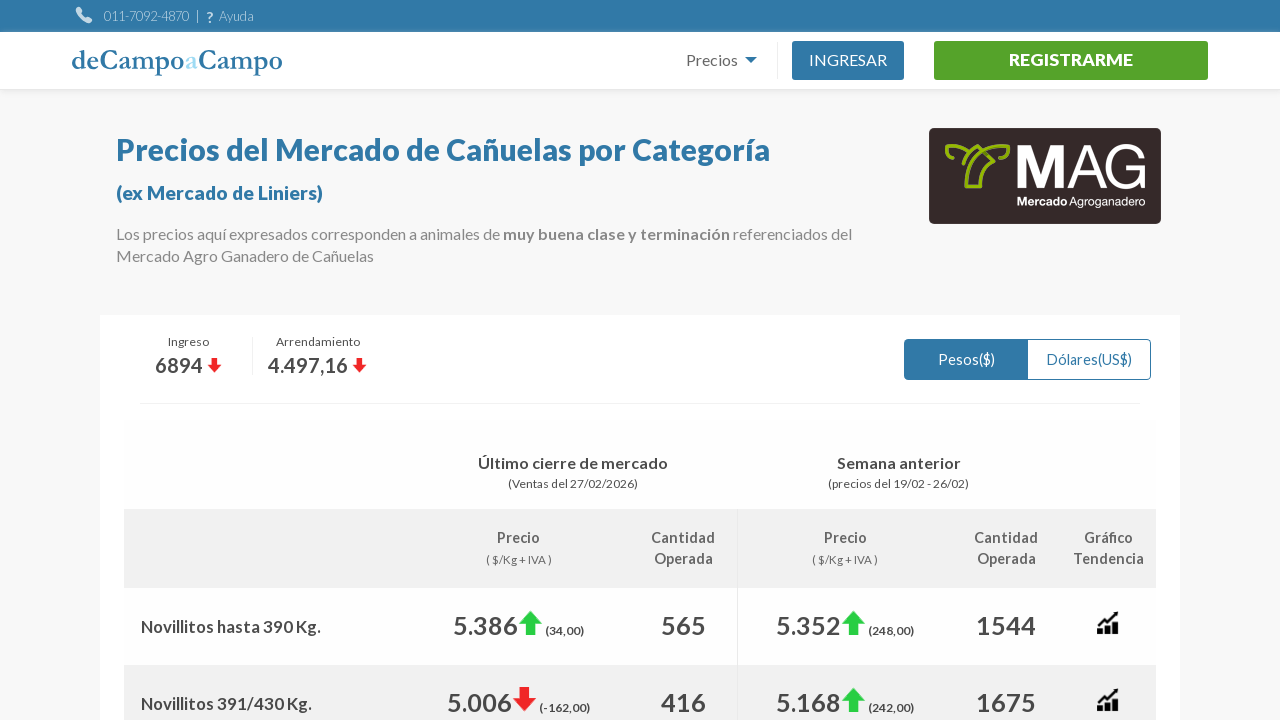

Navigated to market prices page for Cañuelas
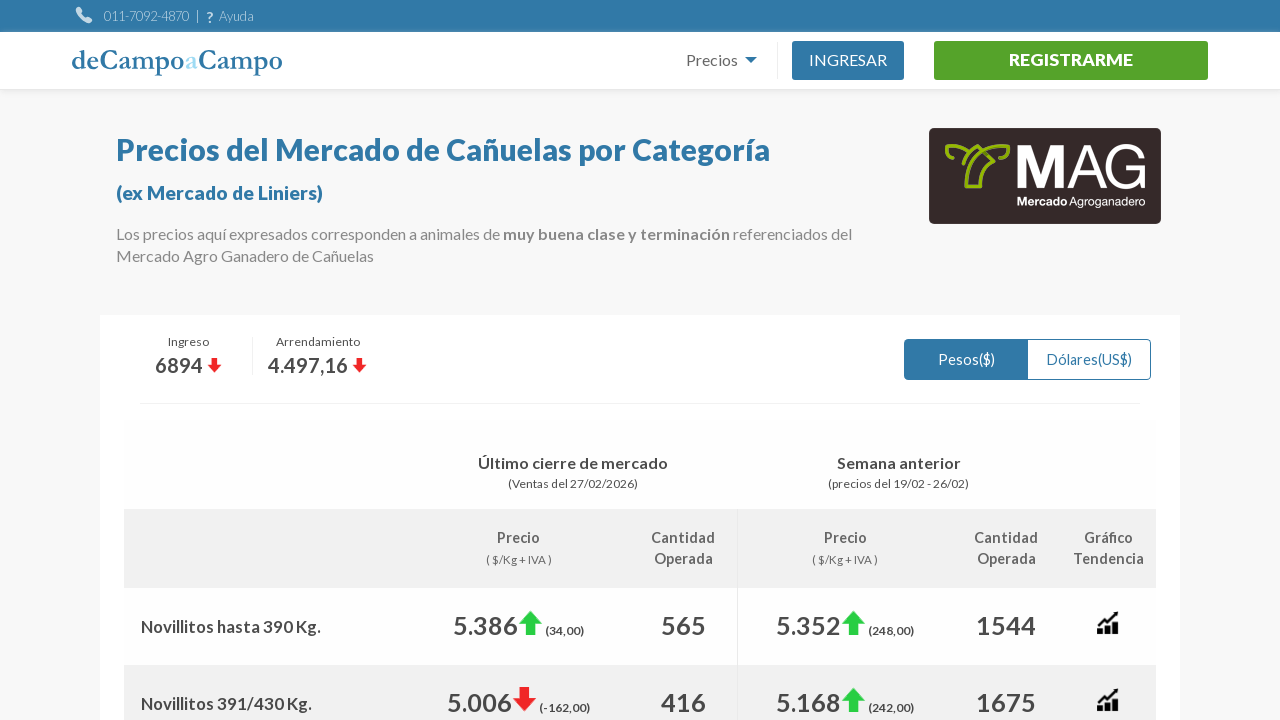

Market date information element loaded
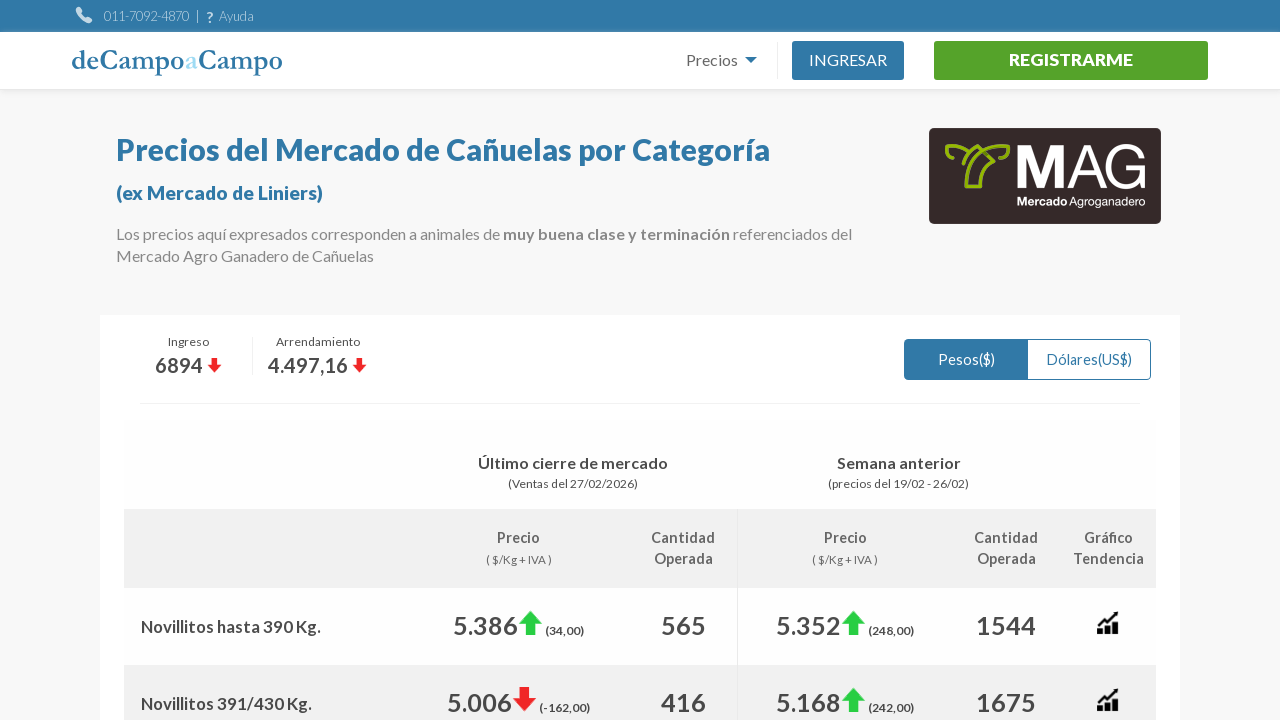

Price table element became visible
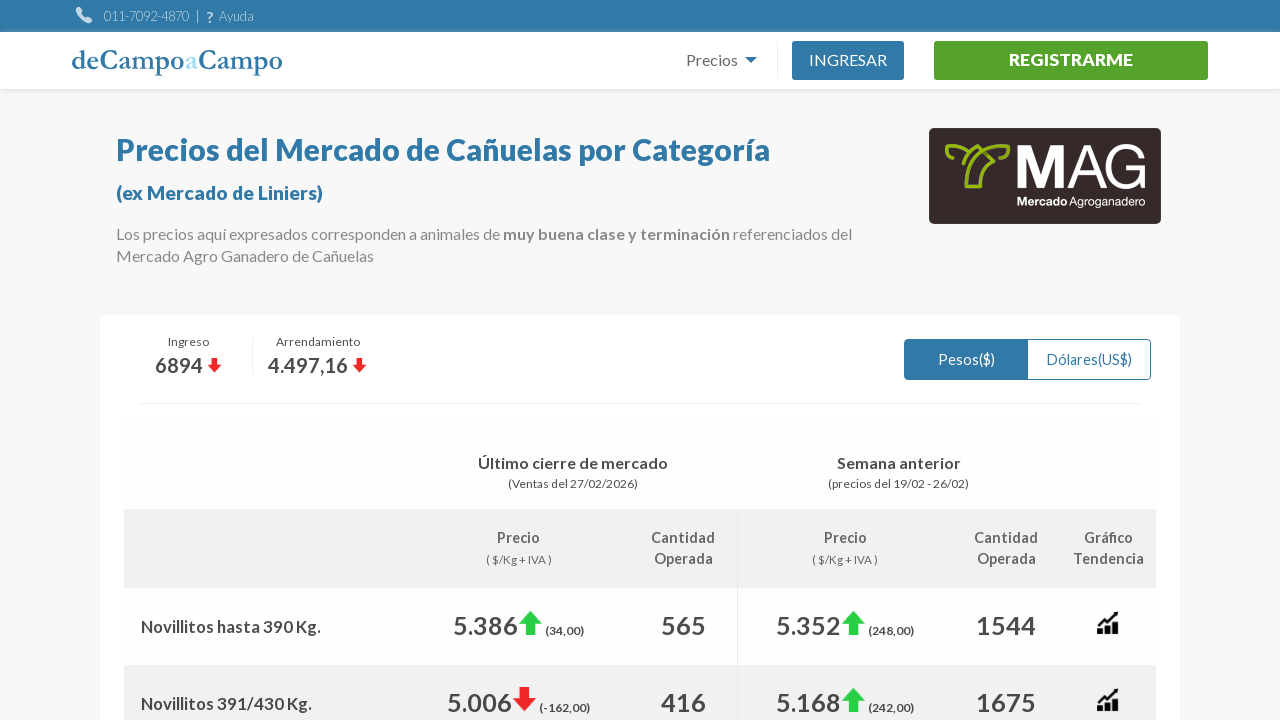

Price table rows loaded and verified
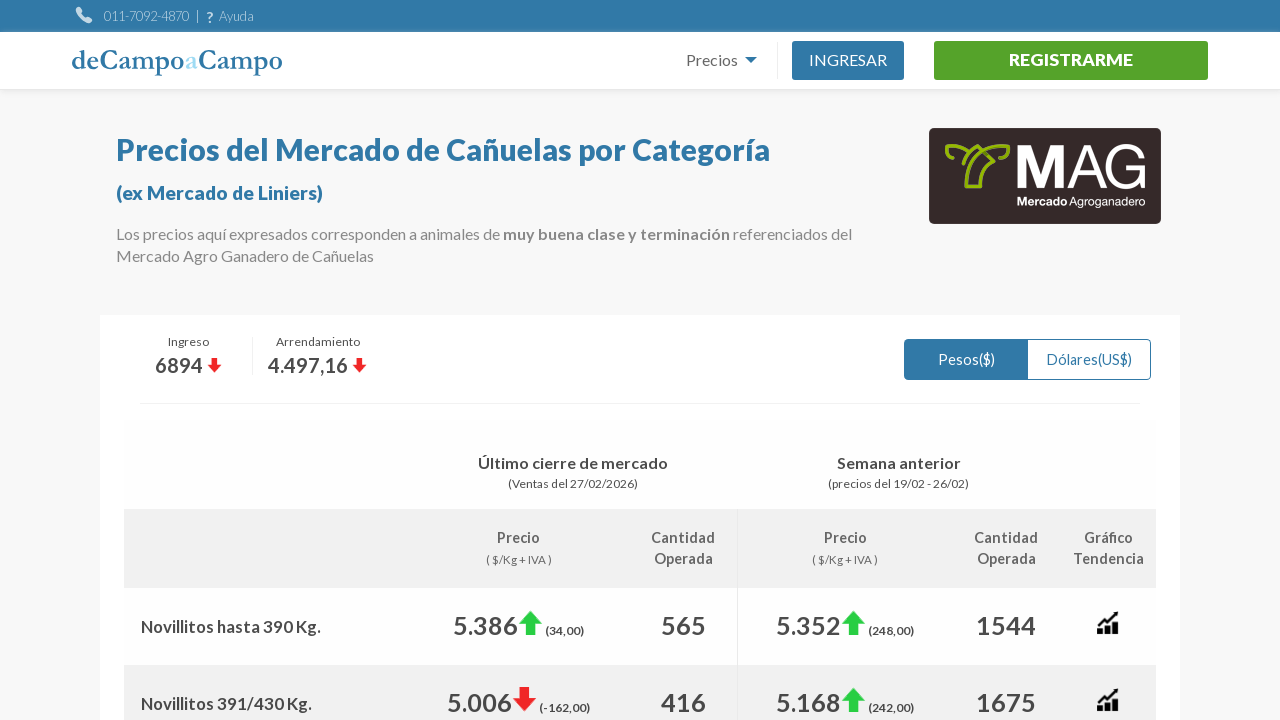

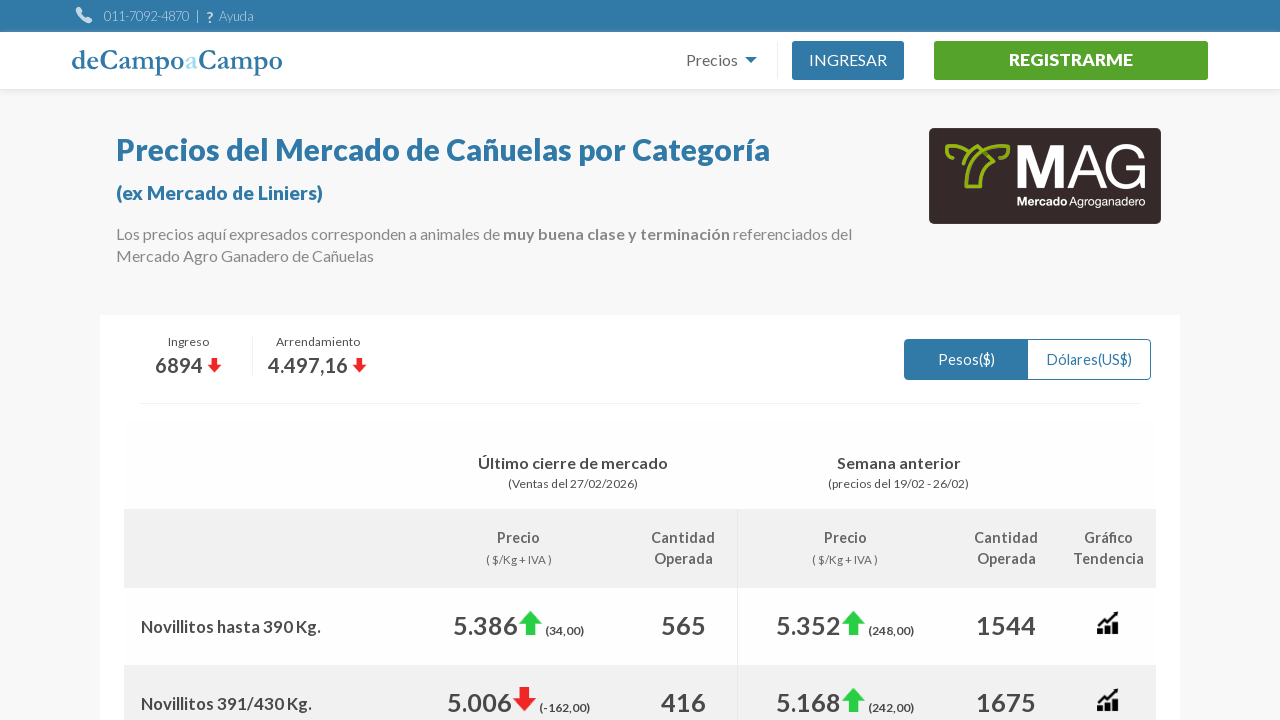